Navigates to Yopmail disposable email service, enters an email identifier, and clicks the button to check the inbox for that email address.

Starting URL: https://yopmail.com/es/

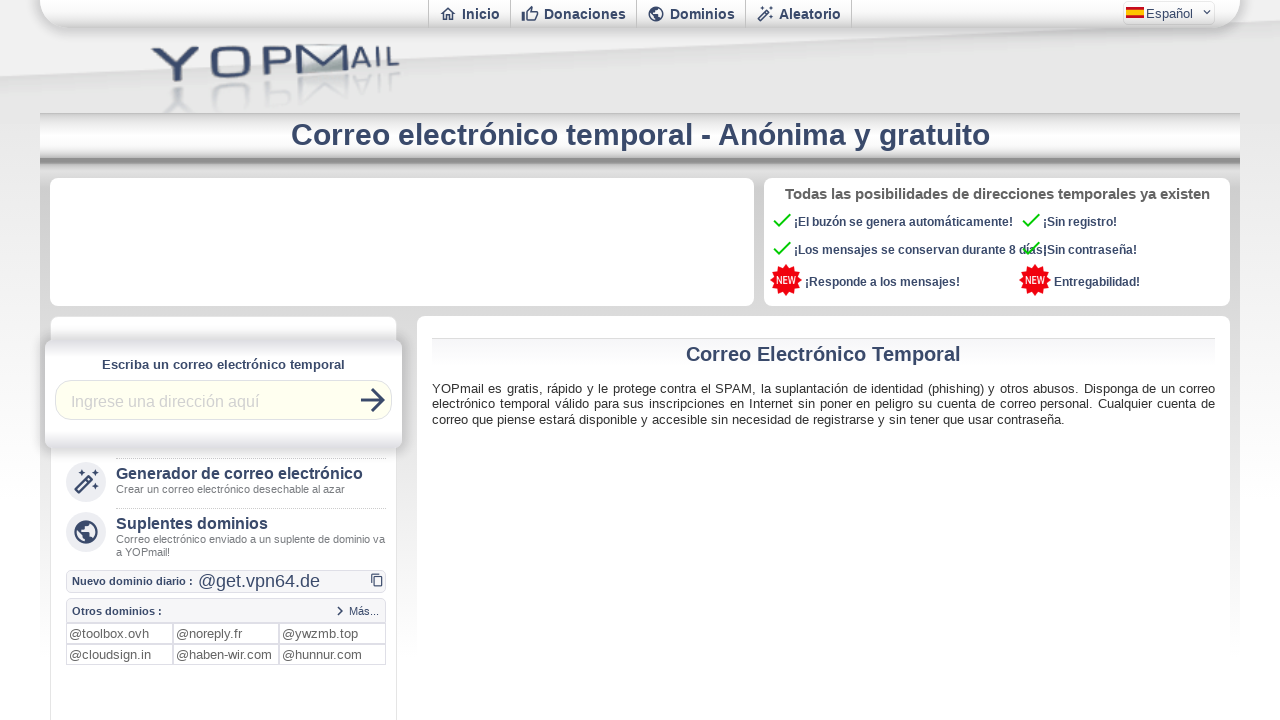

Filled email identifier field with 'testinbox2024' on #login
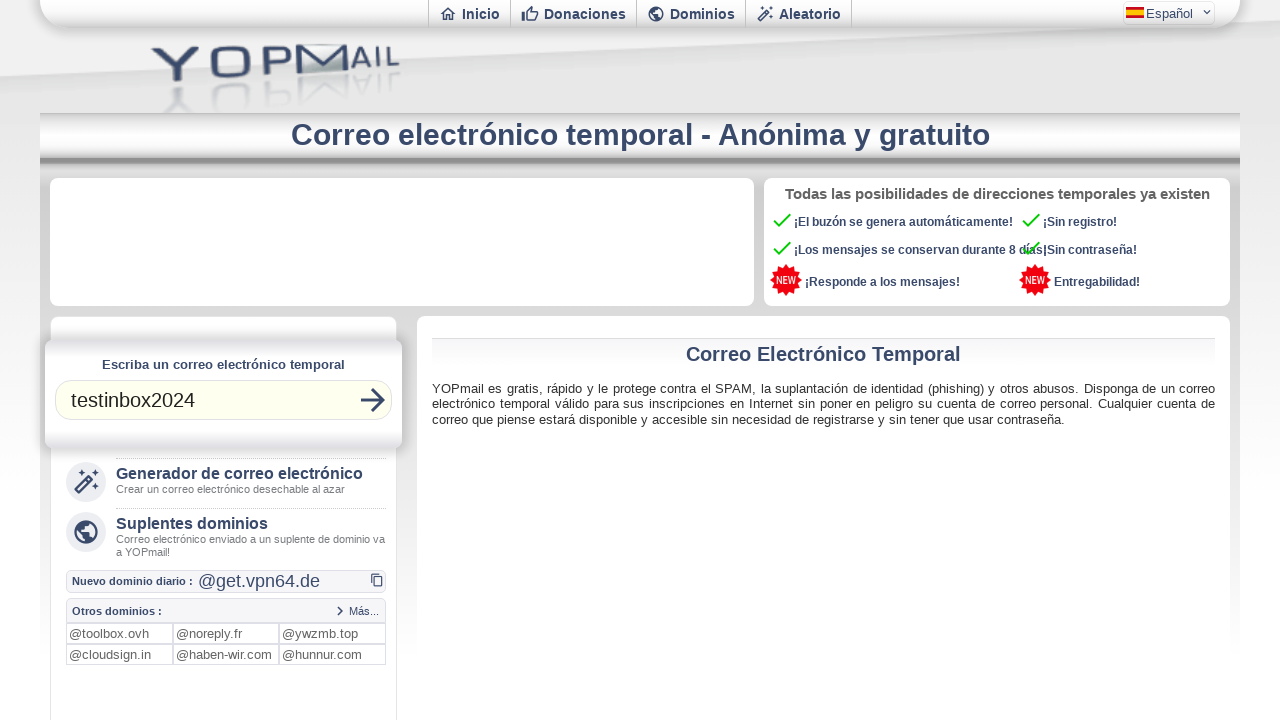

Clicked button to check inbox for @yopmail.com email at (373, 400) on button[title='Revisa el correo @yopmail.com']
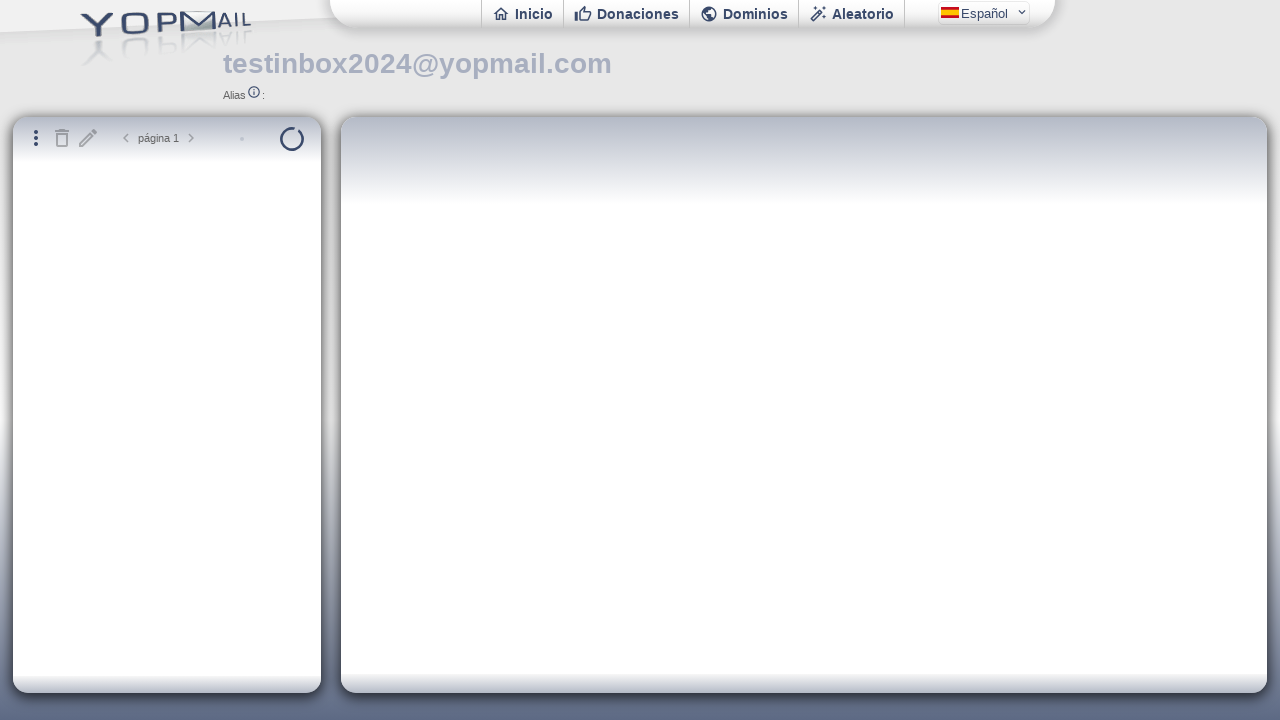

Waited 2 seconds for mail iframe to load
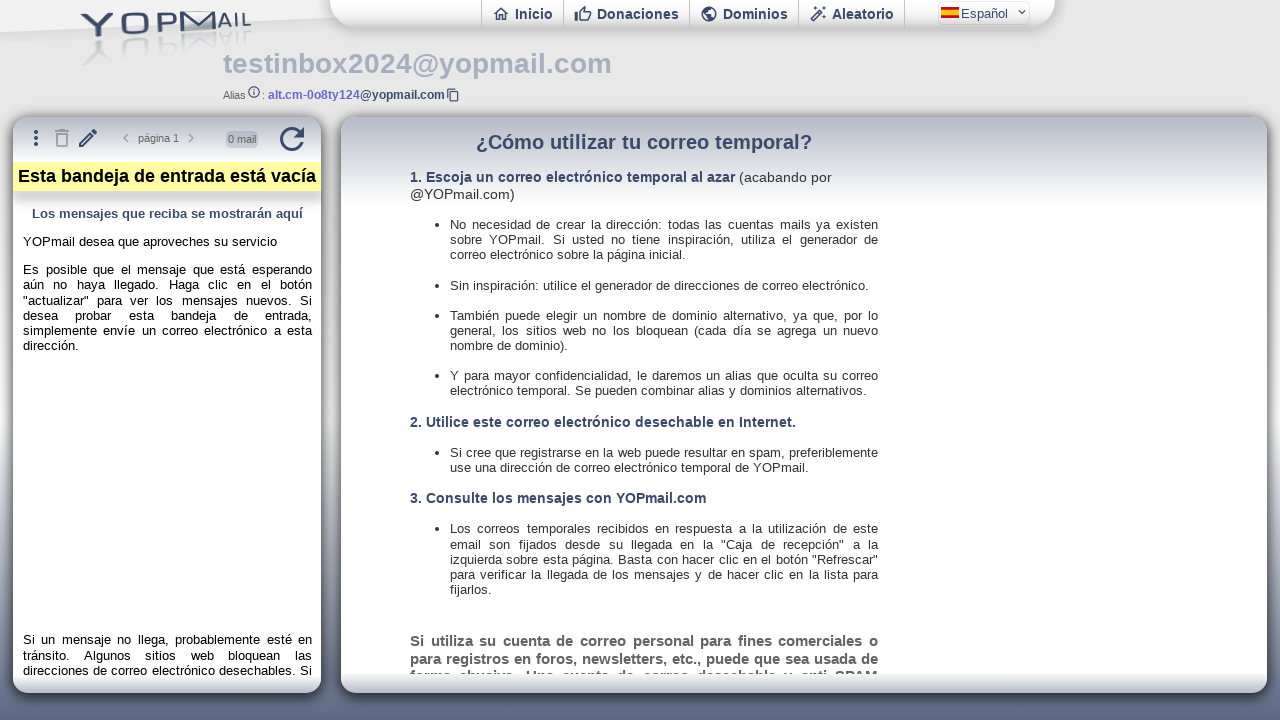

Mail content iframe loaded successfully
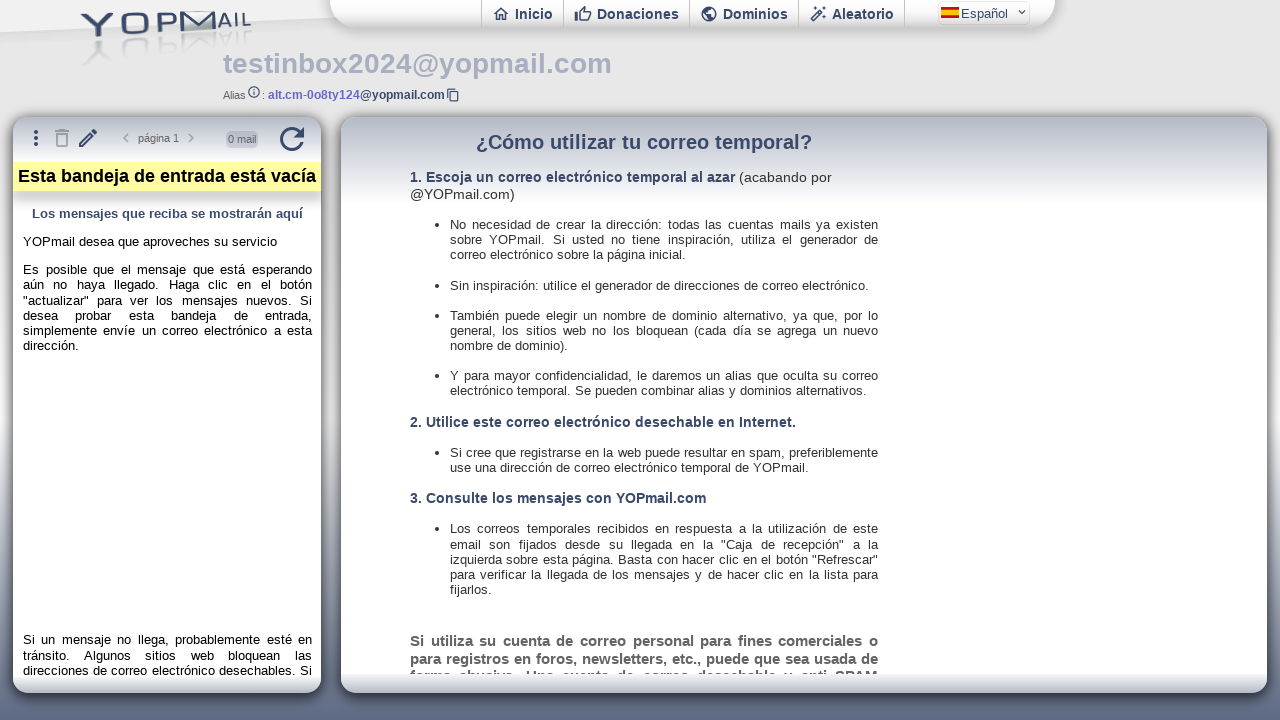

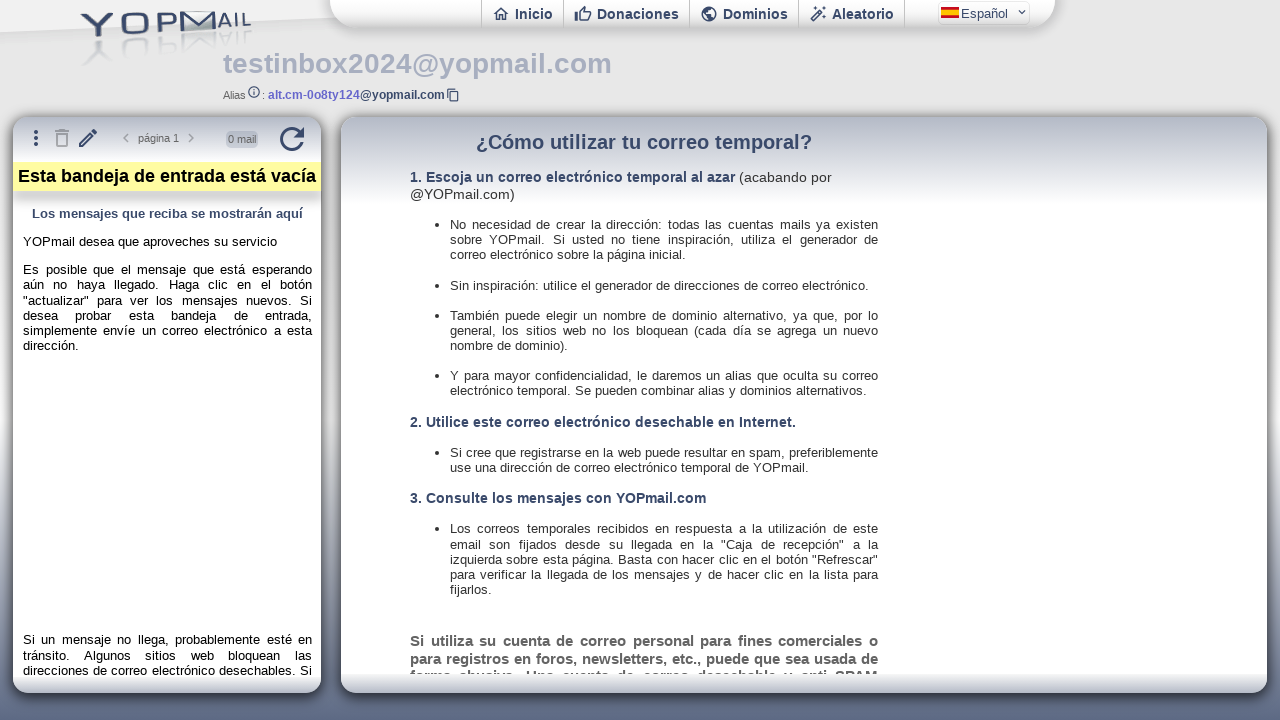